Tests JavaScript confirm alert by filling a name field, clicking a button that triggers a confirm dialog, and accepting the alert.

Starting URL: https://rahulshettyacademy.com/AutomationPractice/

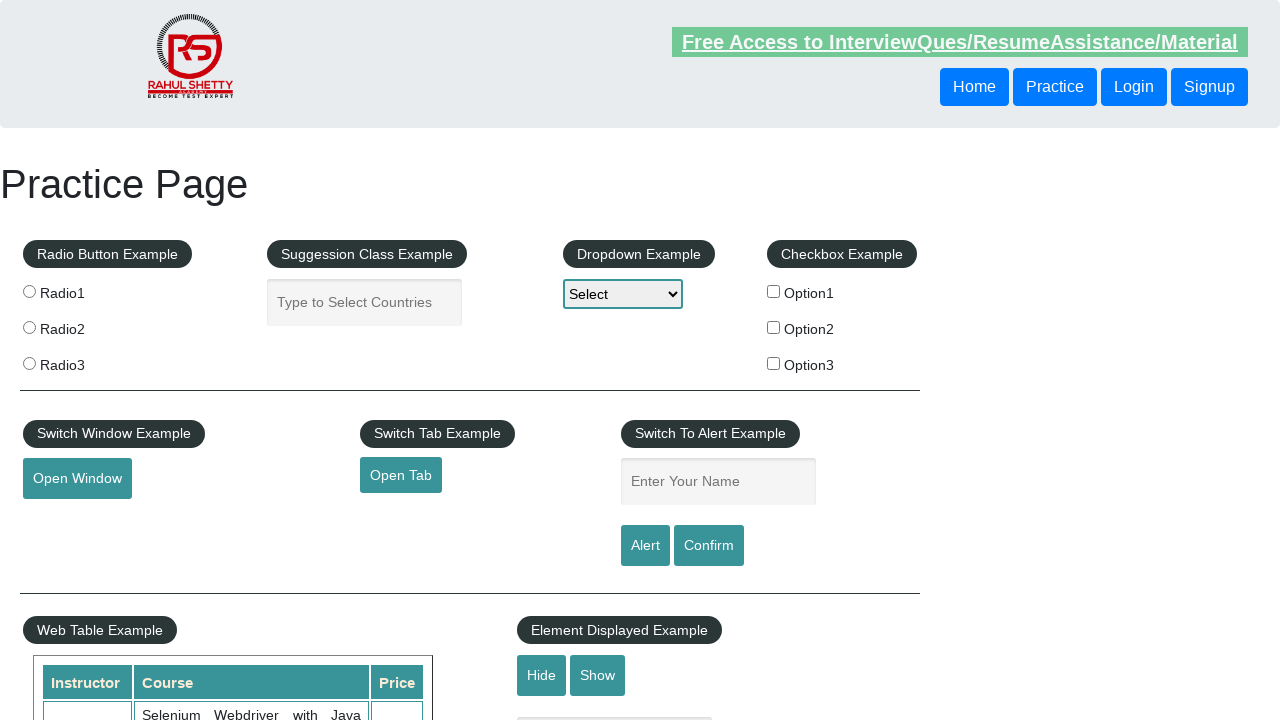

Filled name field with 'Rahul' on #name
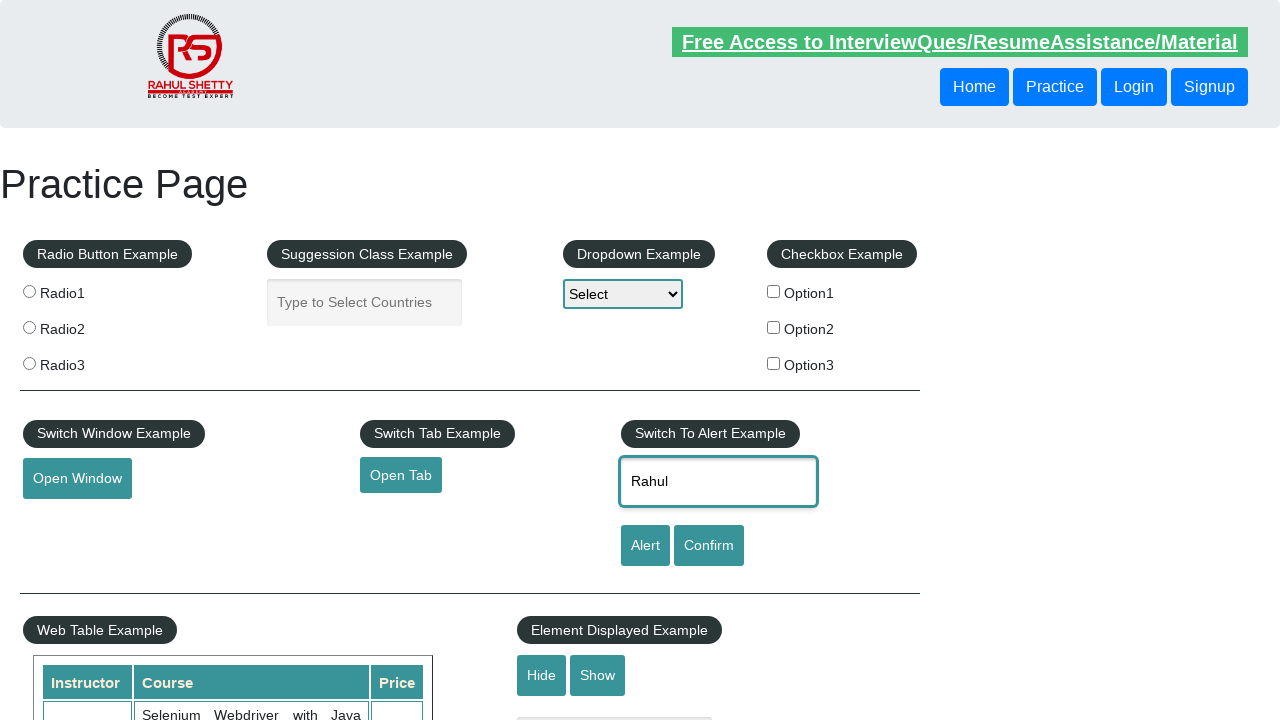

Set up dialog handler to accept confirm alerts
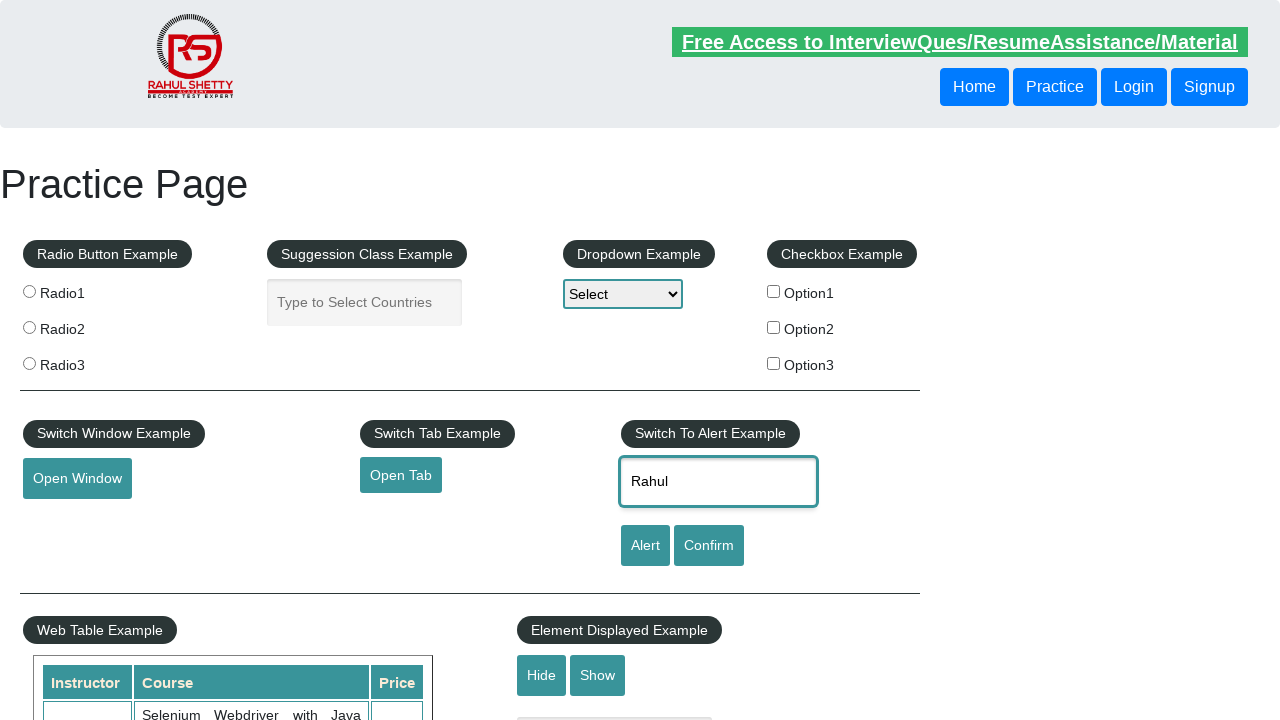

Clicked button to trigger confirm alert at (709, 546) on input[onclick*='displayConfirm']
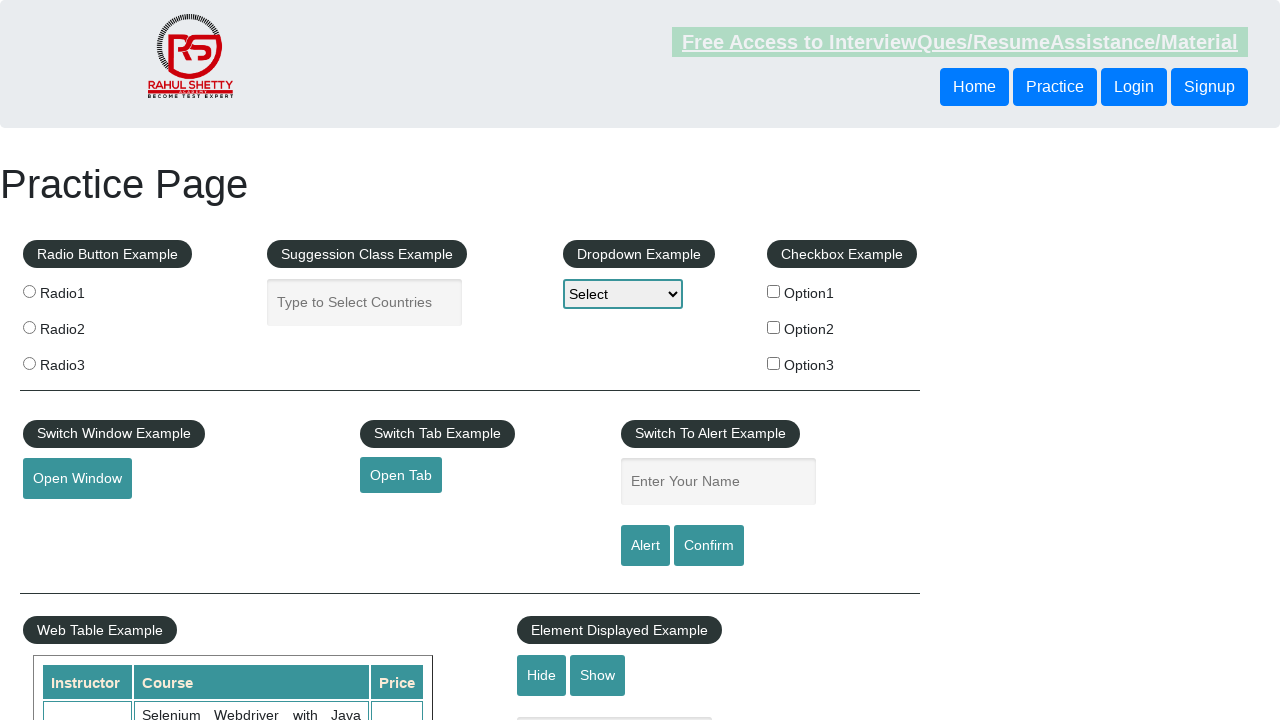

Waited 500ms for dialog to be handled
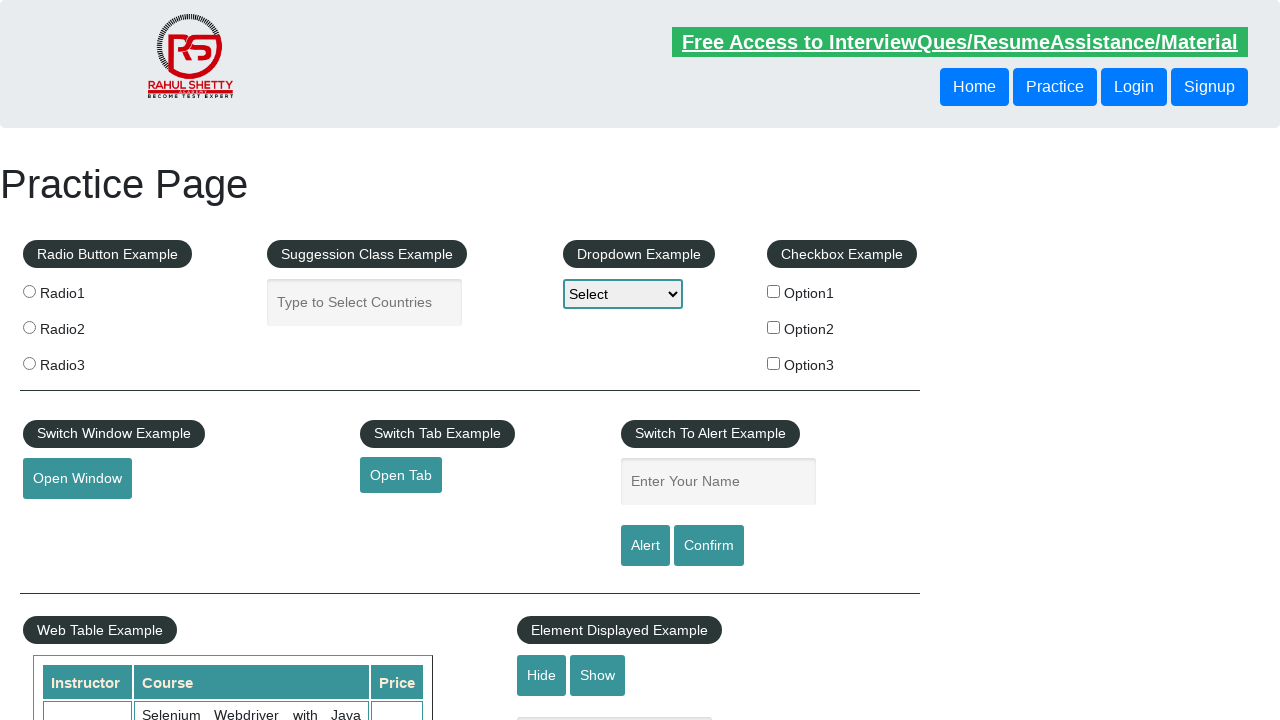

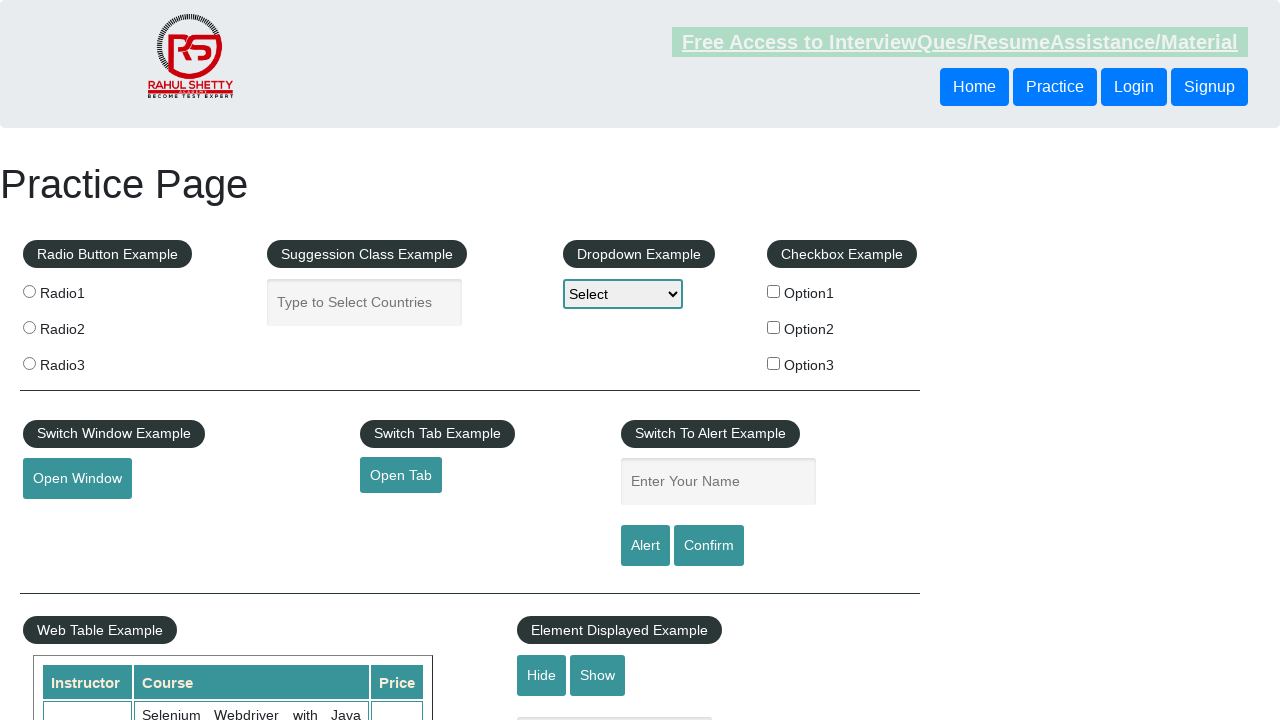